Tests the World Bank data site's country selector by typing "India" and selecting it from the dropdown suggestions

Starting URL: http://data.worldbank.org/

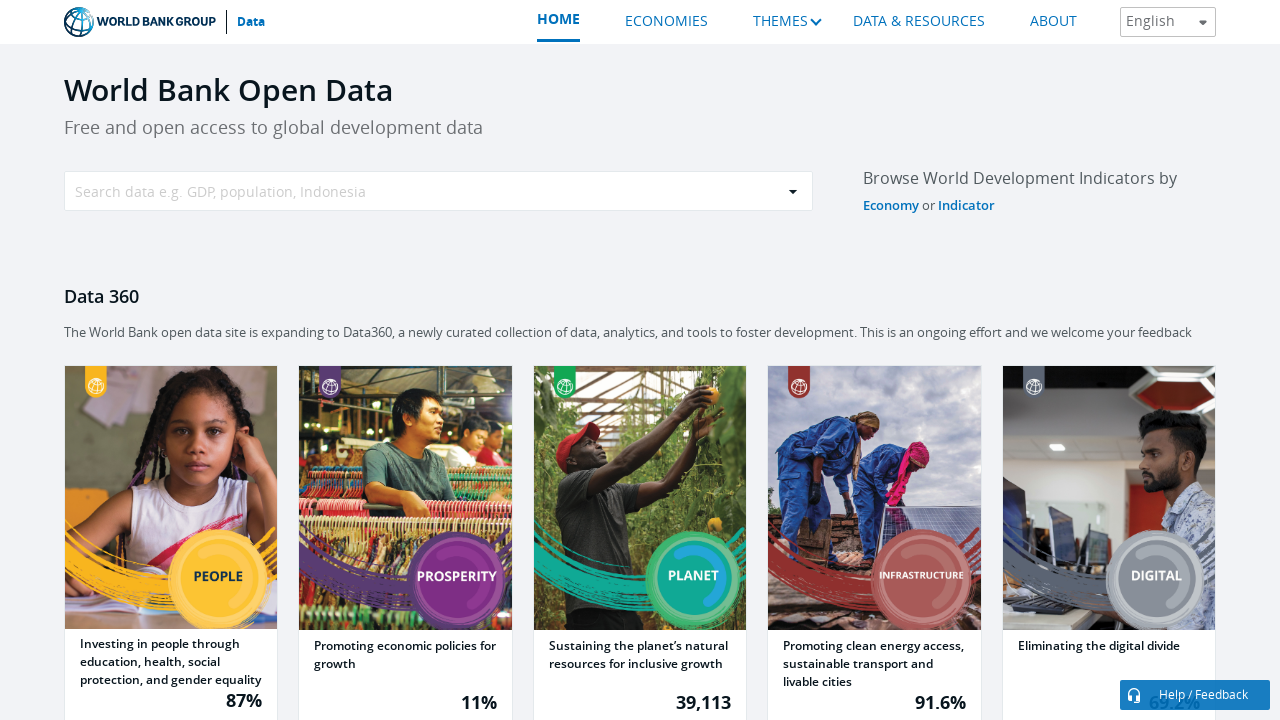

Typed 'India' in the country selector field on #selector
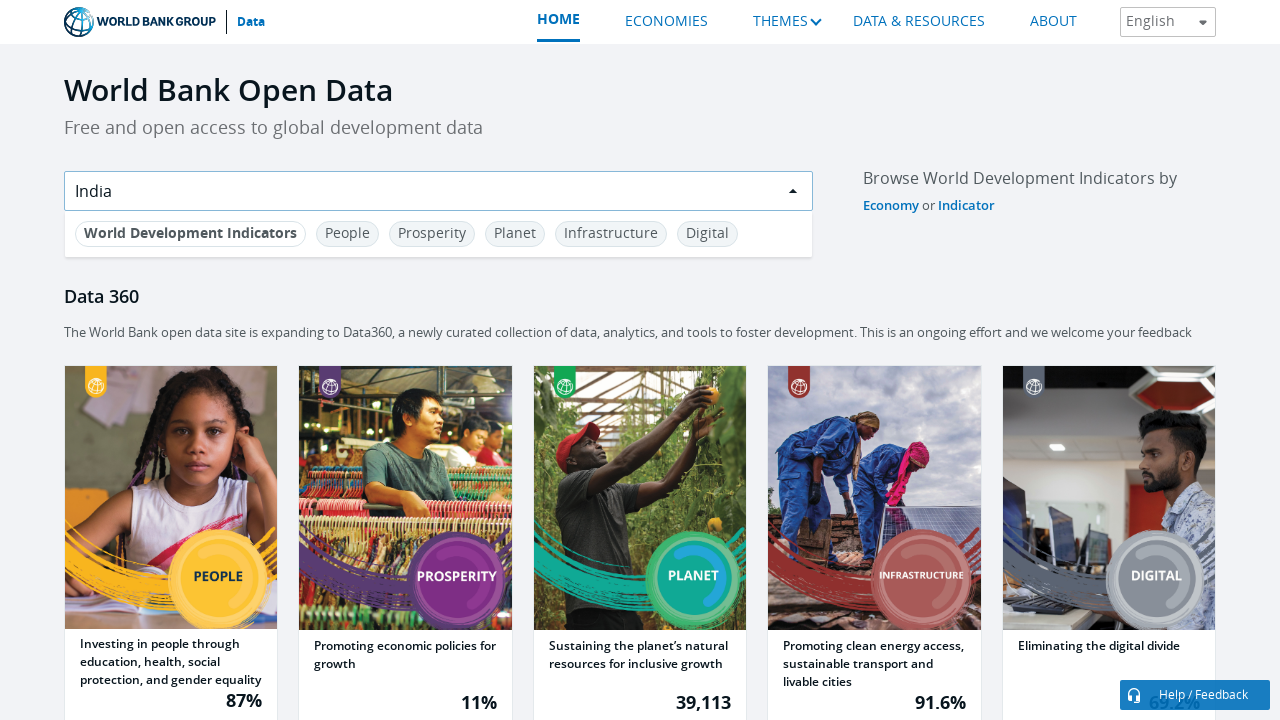

Waited for India suggestion to become visible in dropdown
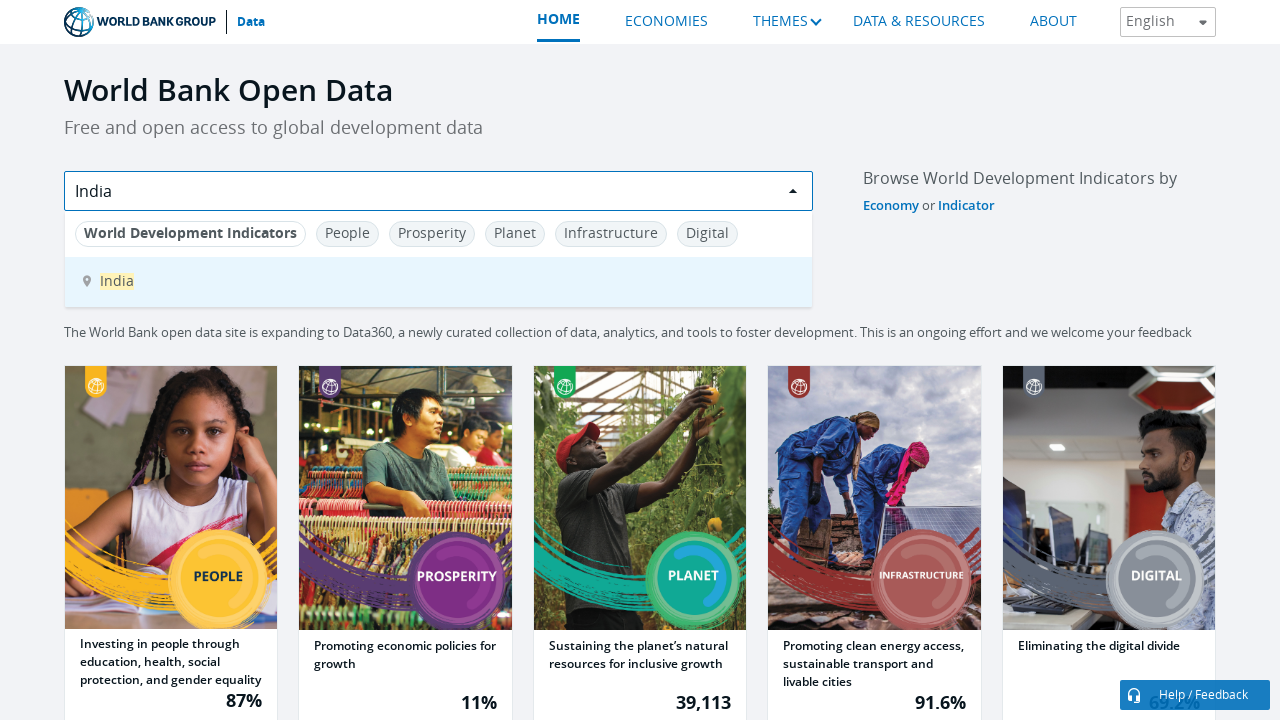

Clicked on India from the highlighted dropdown suggestions at (117, 282) on .highlighted-selection > div:nth-child(1) > b:nth-child(1)
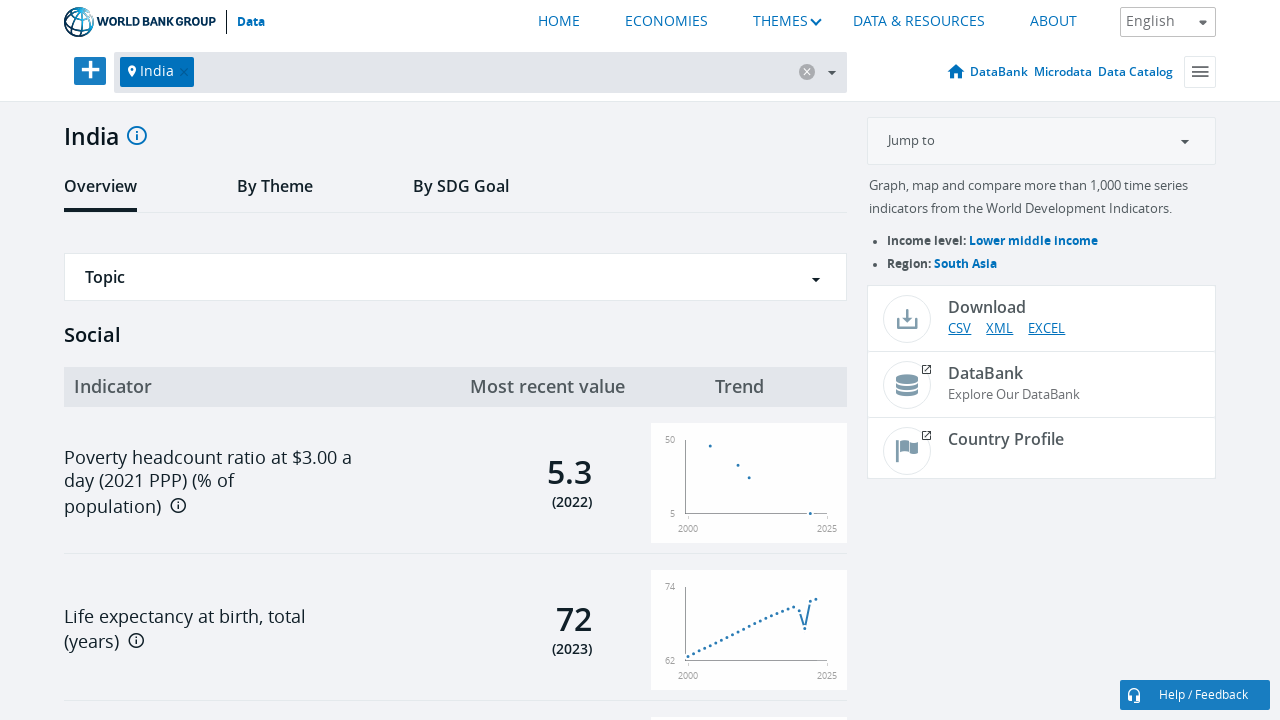

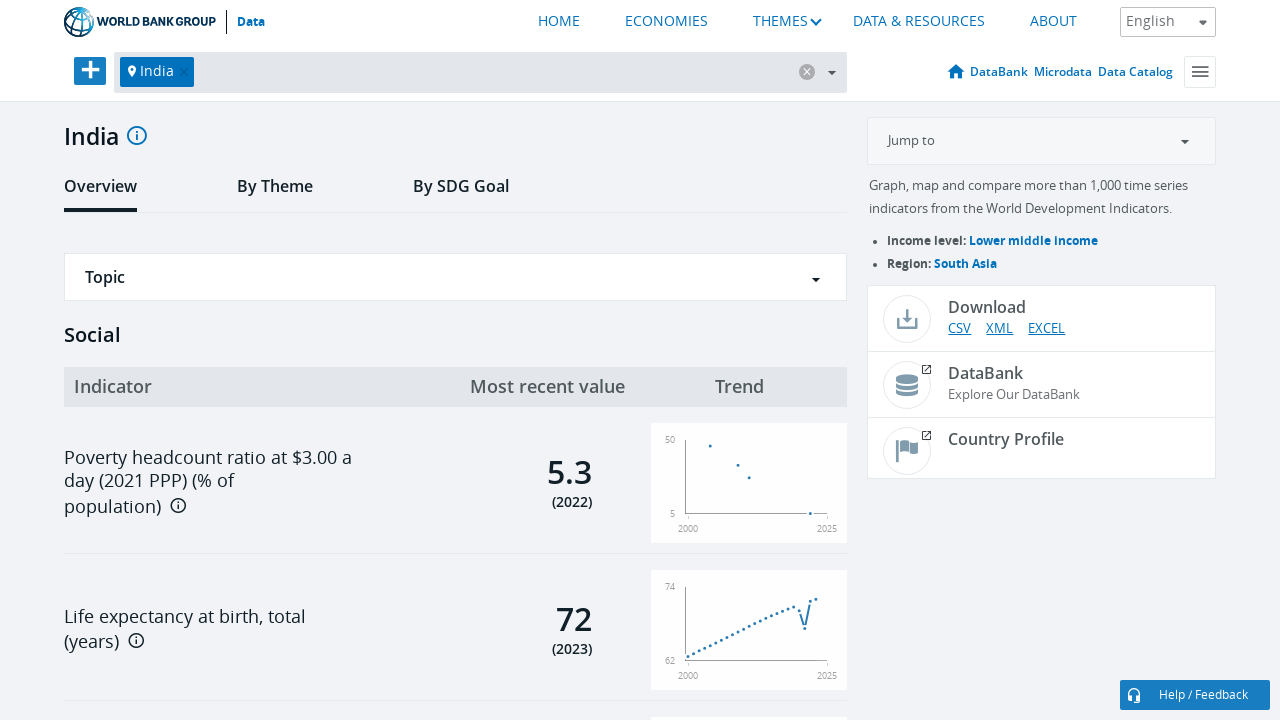